Tests form submission by filling in various form fields including text inputs, radio buttons, checkboxes, dropdown selections, and date picker

Starting URL: https://formy-project.herokuapp.com/form

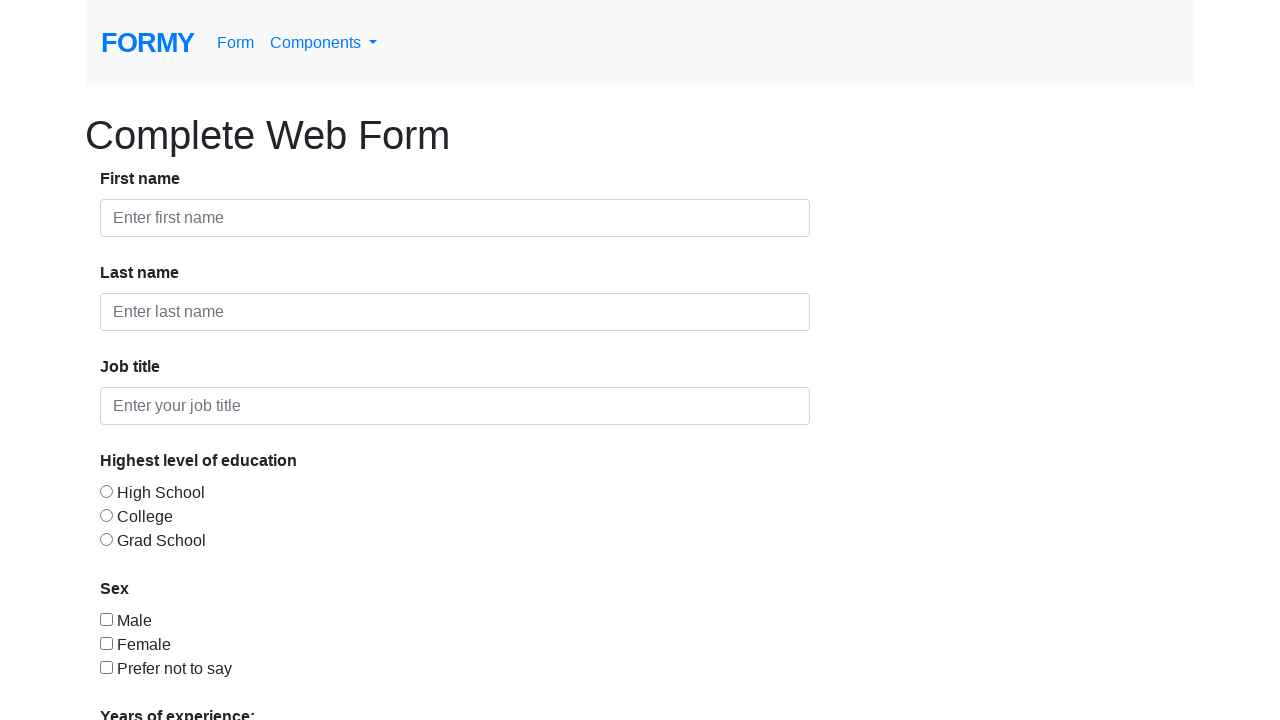

Filled first name field with 'Nandhini' on #first-name
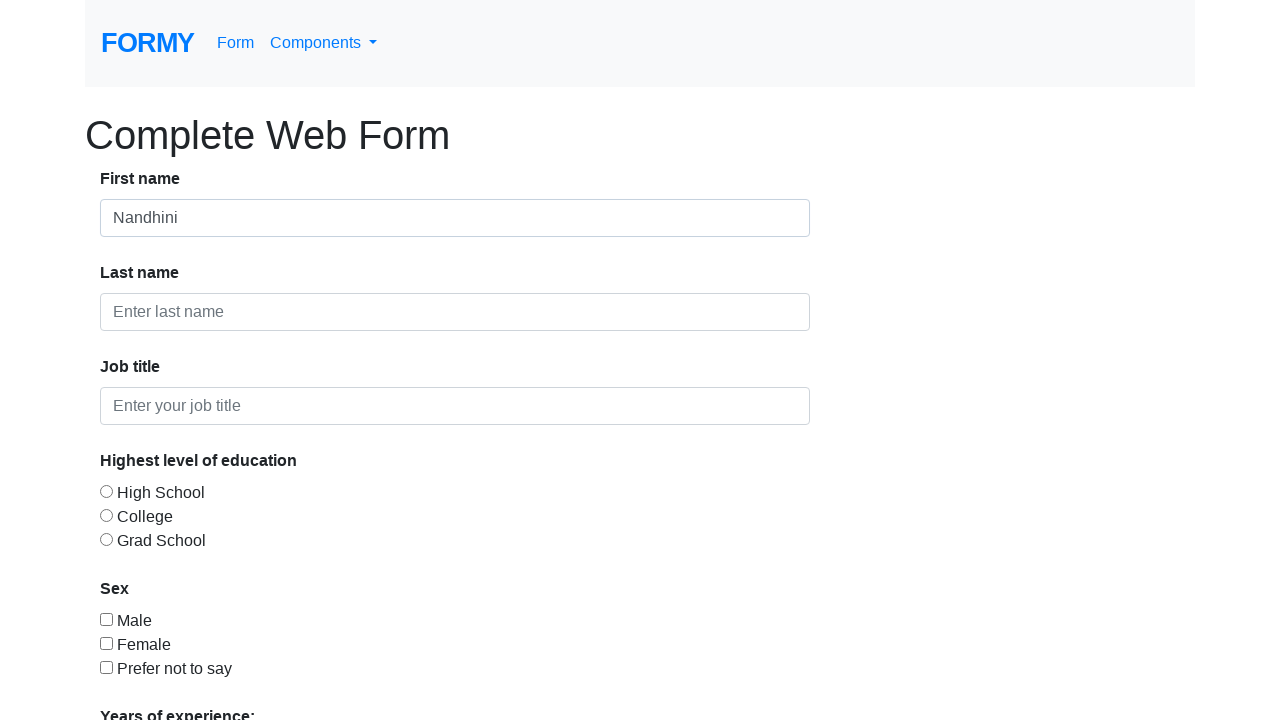

Filled last name field with 'Murugesan' on #last-name
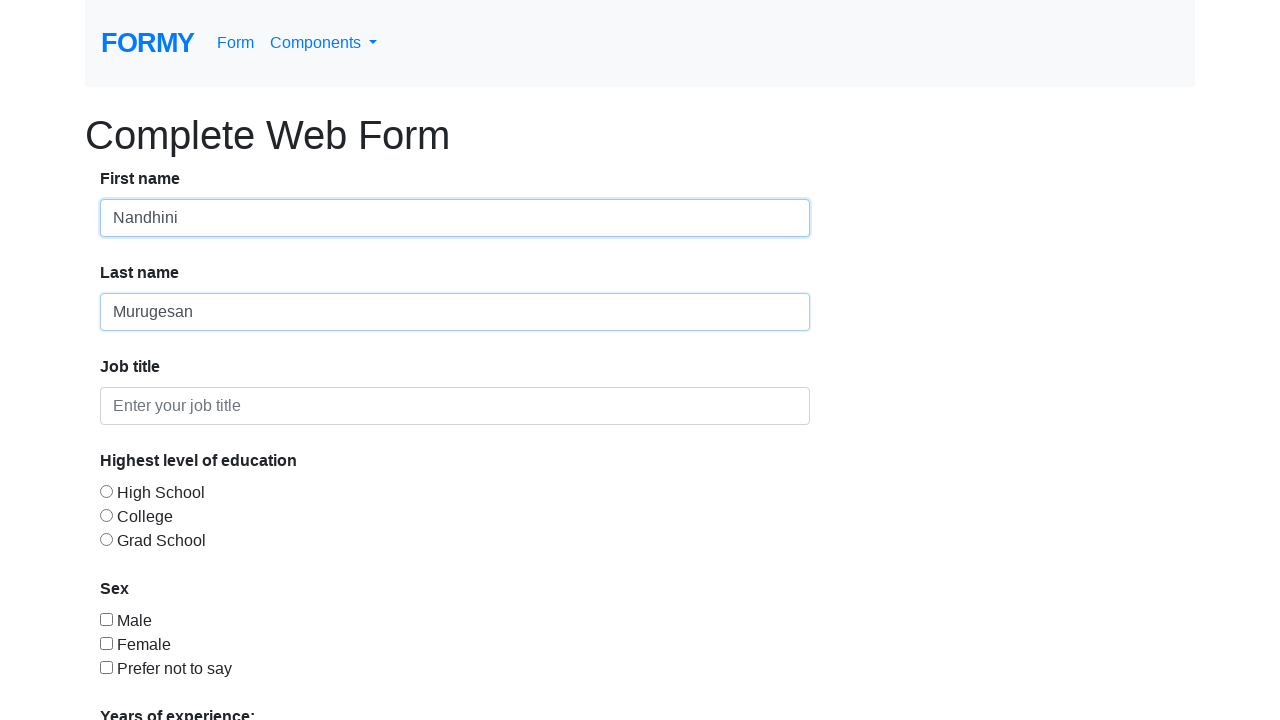

Filled job title field with 'Tester' on #job-title
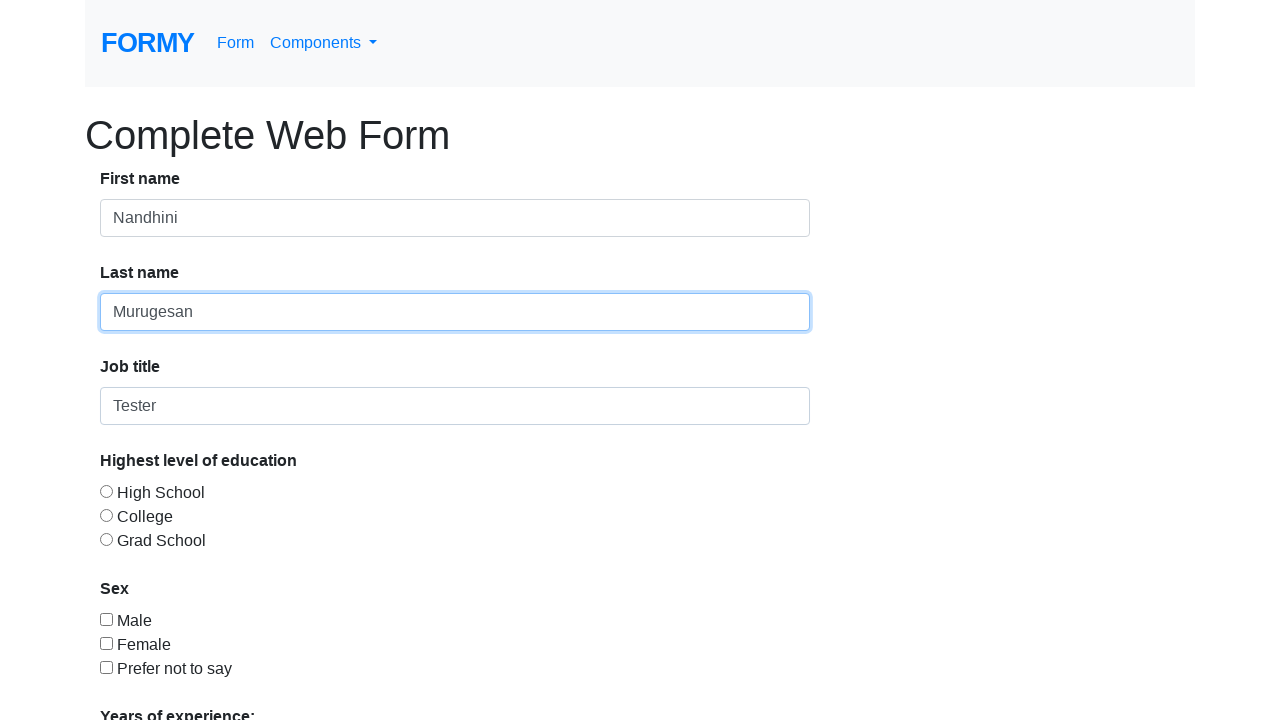

Selected radio button for education level at (106, 515) on #radio-button-2
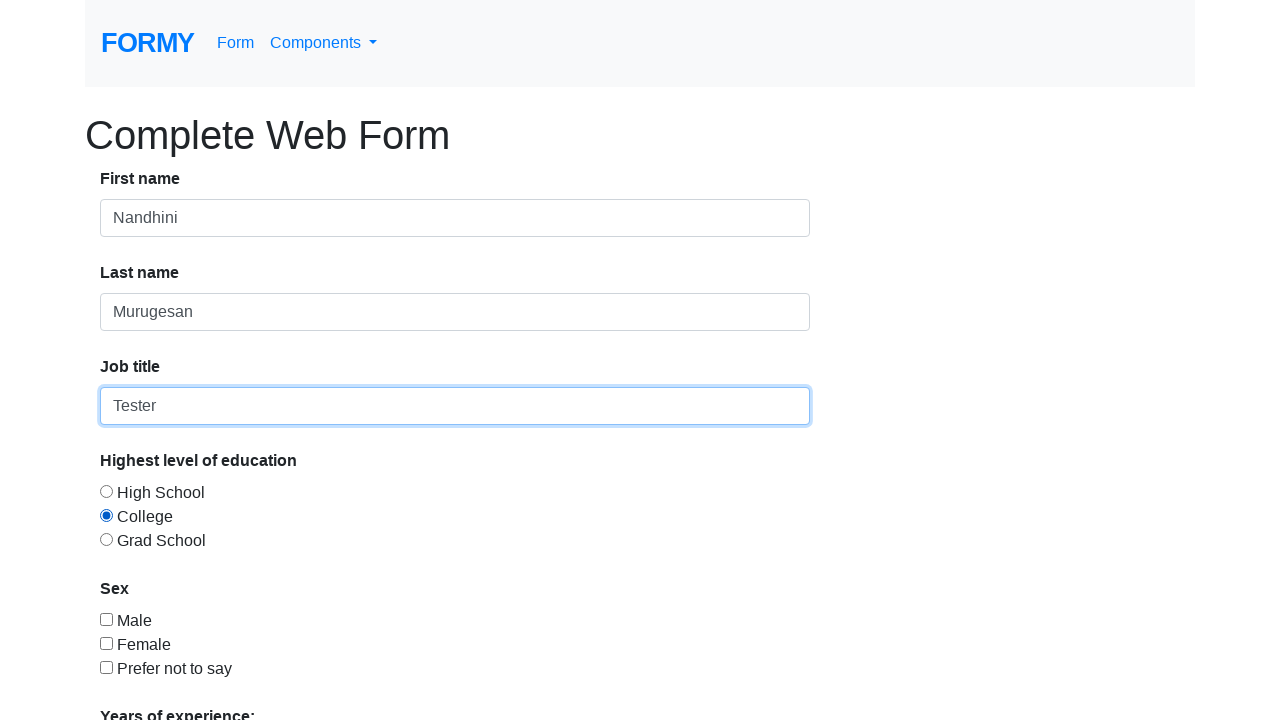

Checked checkbox for gender at (106, 643) on #checkbox-2
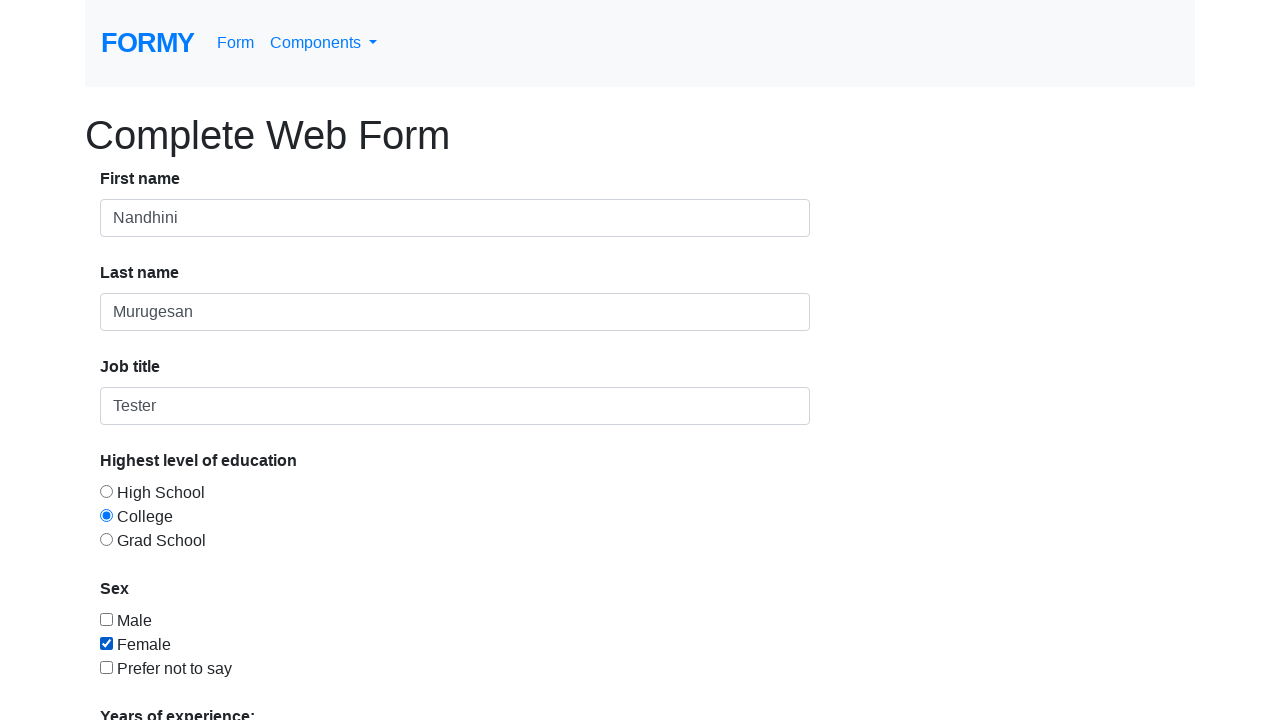

Selected '0-1' experience from dropdown menu on #select-menu
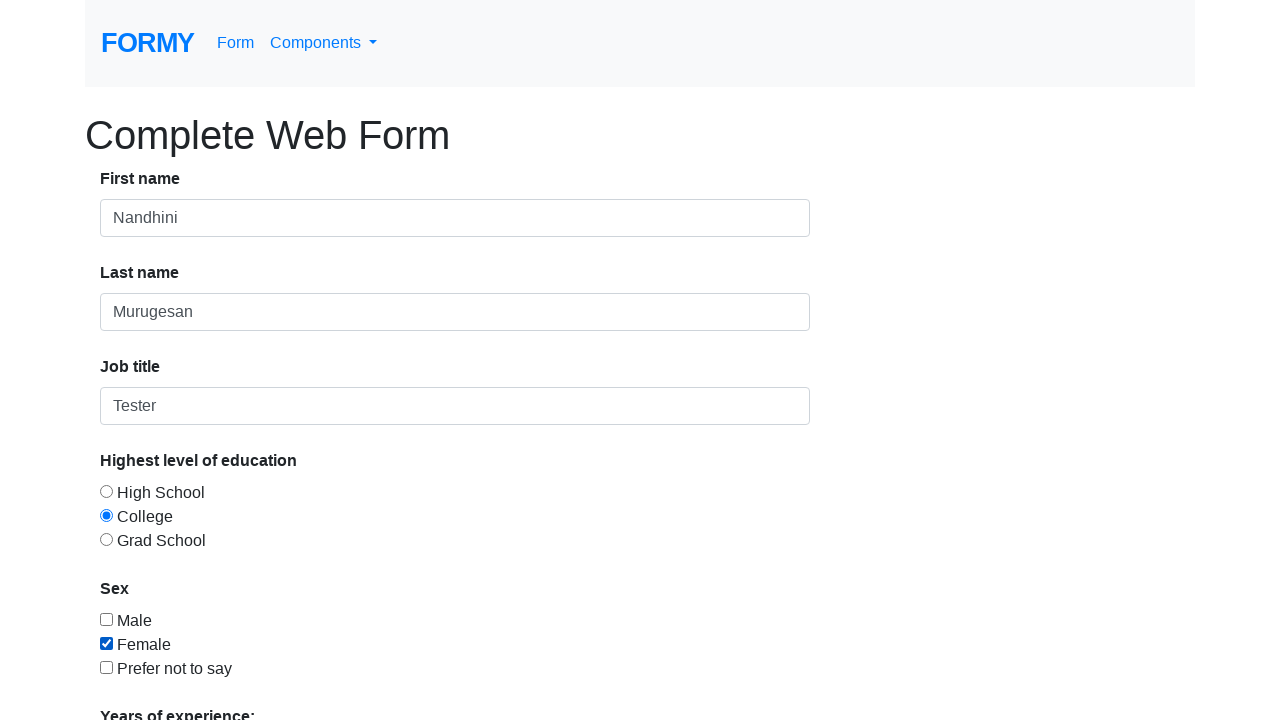

Filled date picker with '02/03/2020' on #datepicker
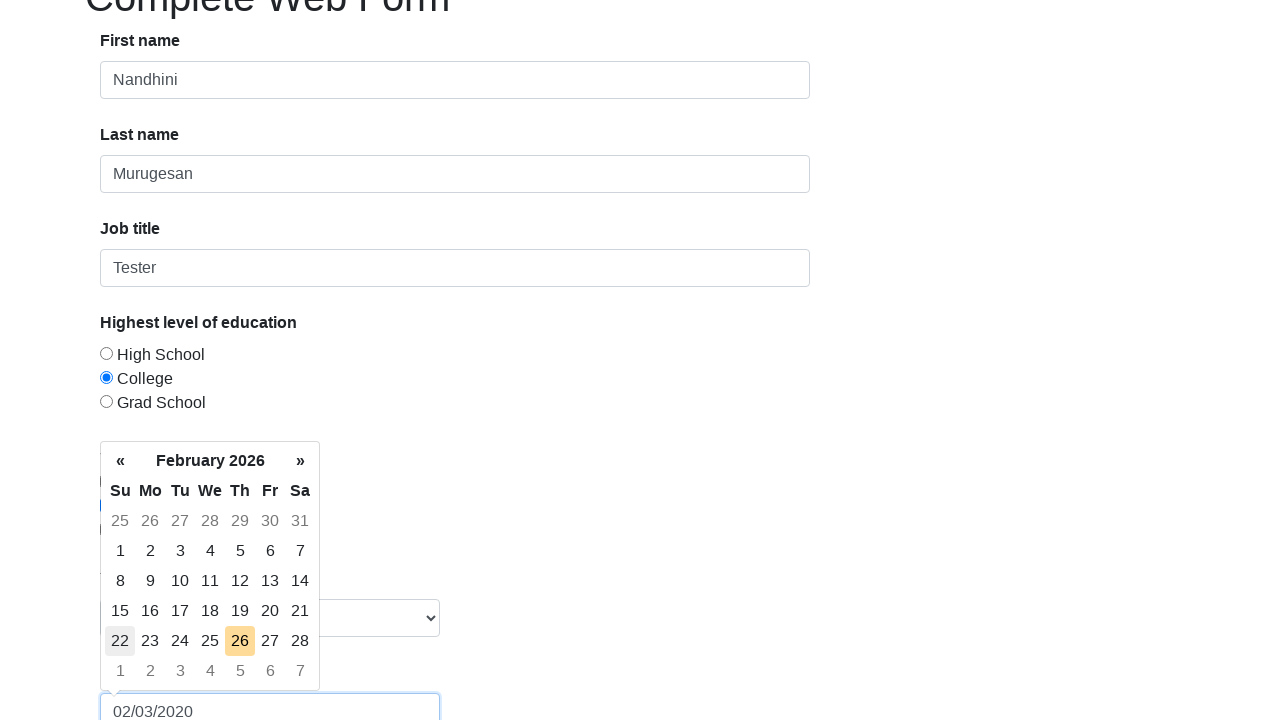

Clicked Submit button to submit the form at (148, 680) on a:has-text('Submit')
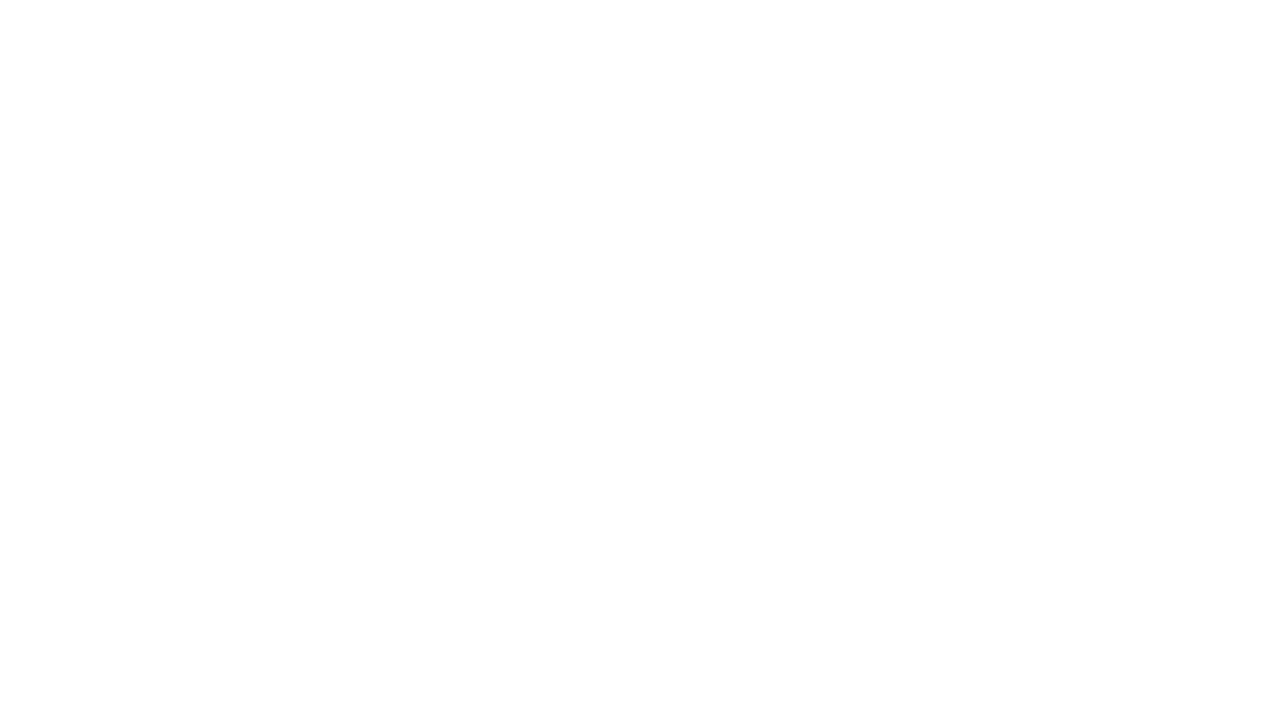

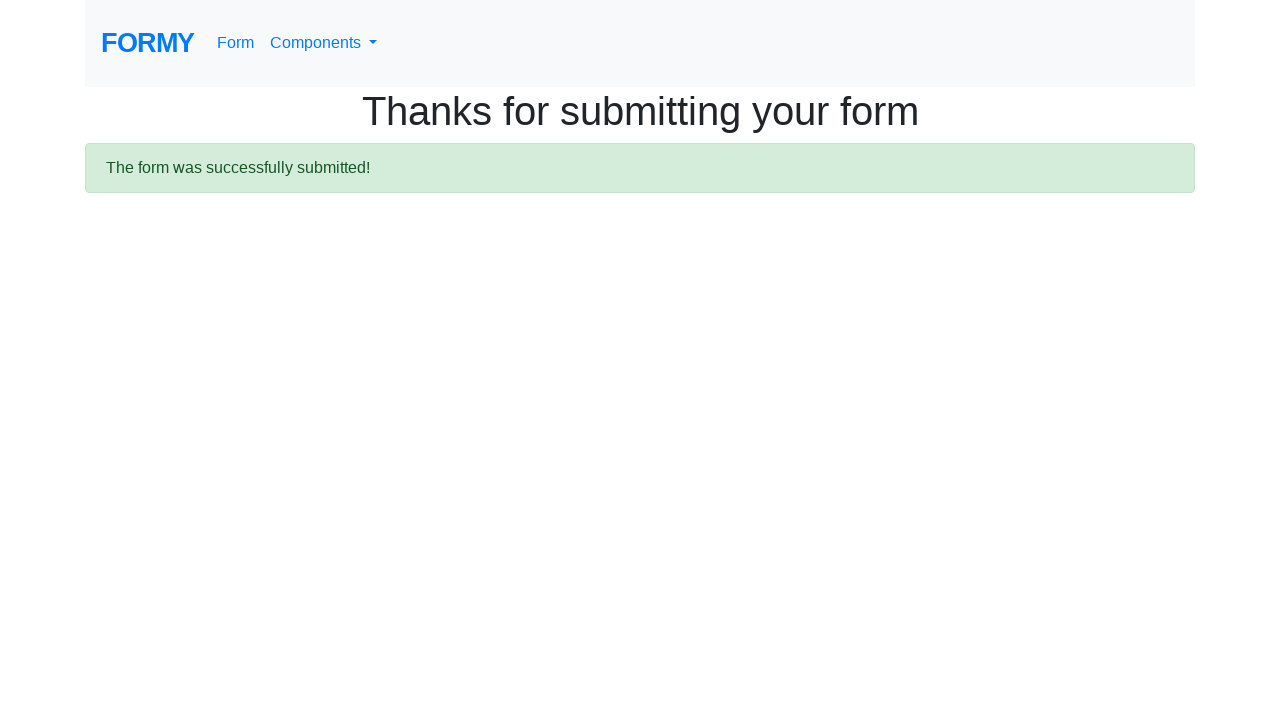